Tests clearing the complete state of all items by checking and then unchecking the toggle-all checkbox

Starting URL: https://demo.playwright.dev/todomvc

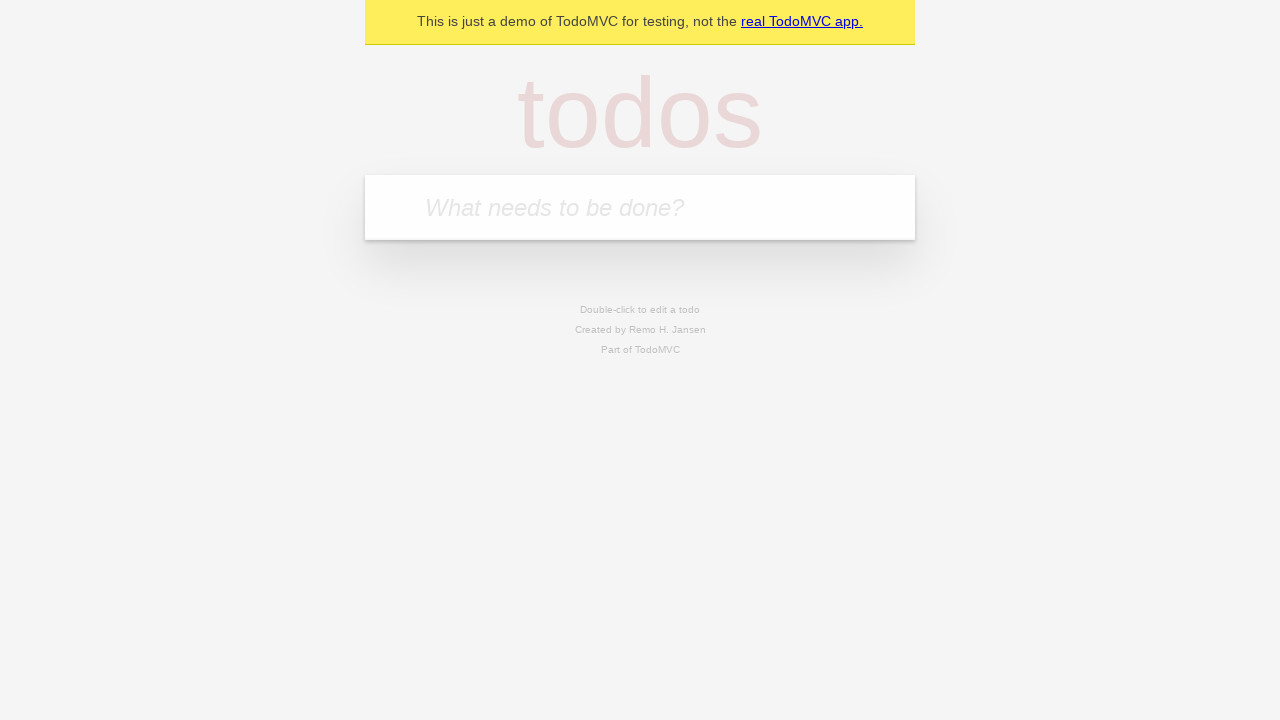

Filled input field with 'buy some cheese' on internal:attr=[placeholder="What needs to be done?"i]
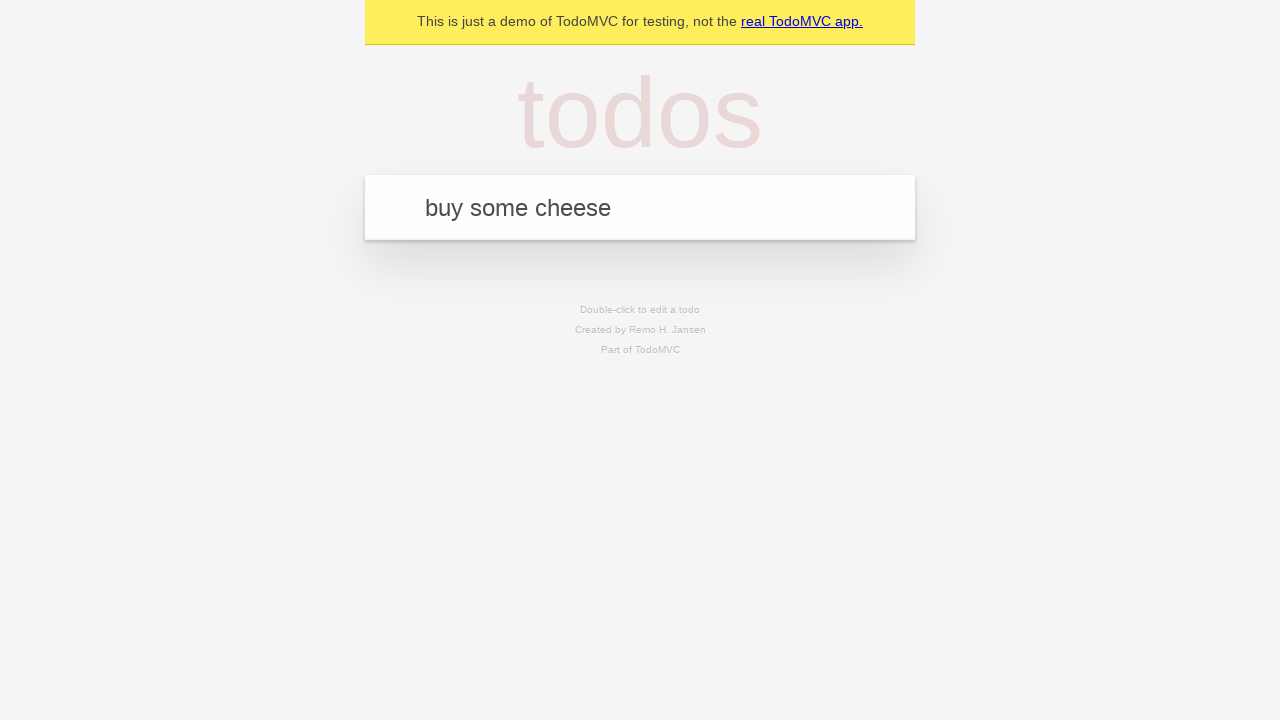

Pressed Enter to add first todo item on internal:attr=[placeholder="What needs to be done?"i]
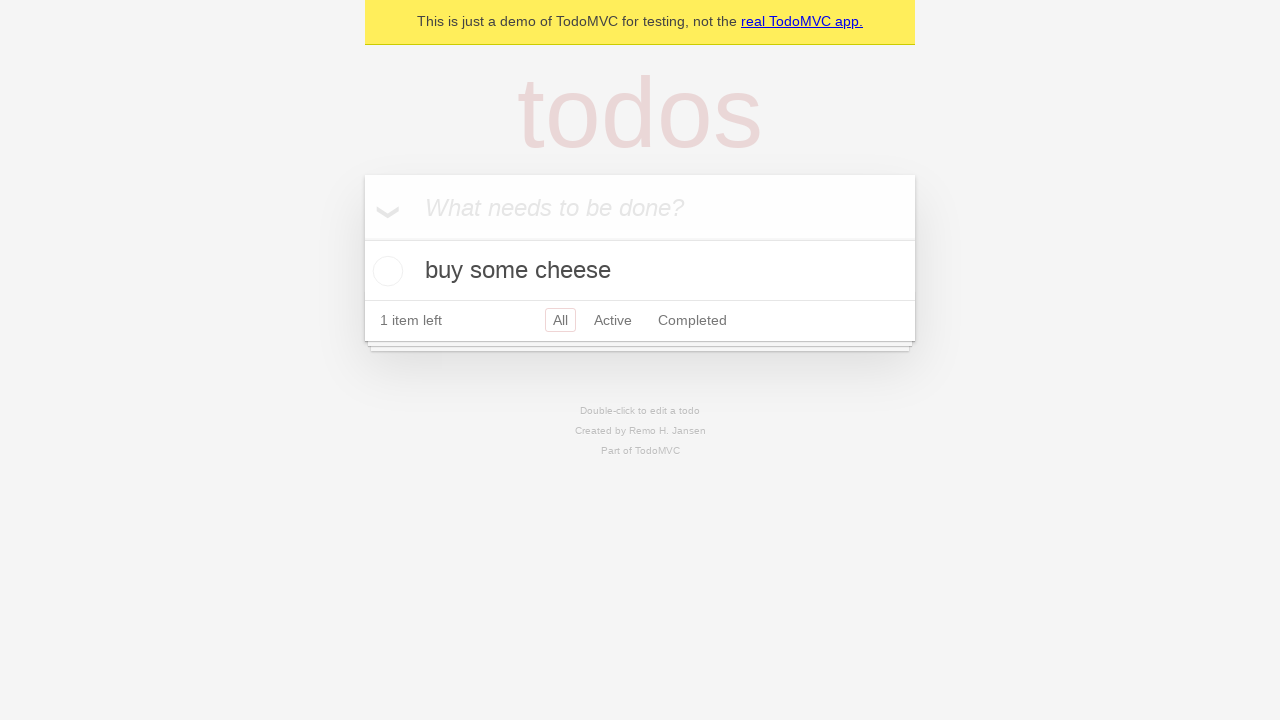

Filled input field with 'feed the cat' on internal:attr=[placeholder="What needs to be done?"i]
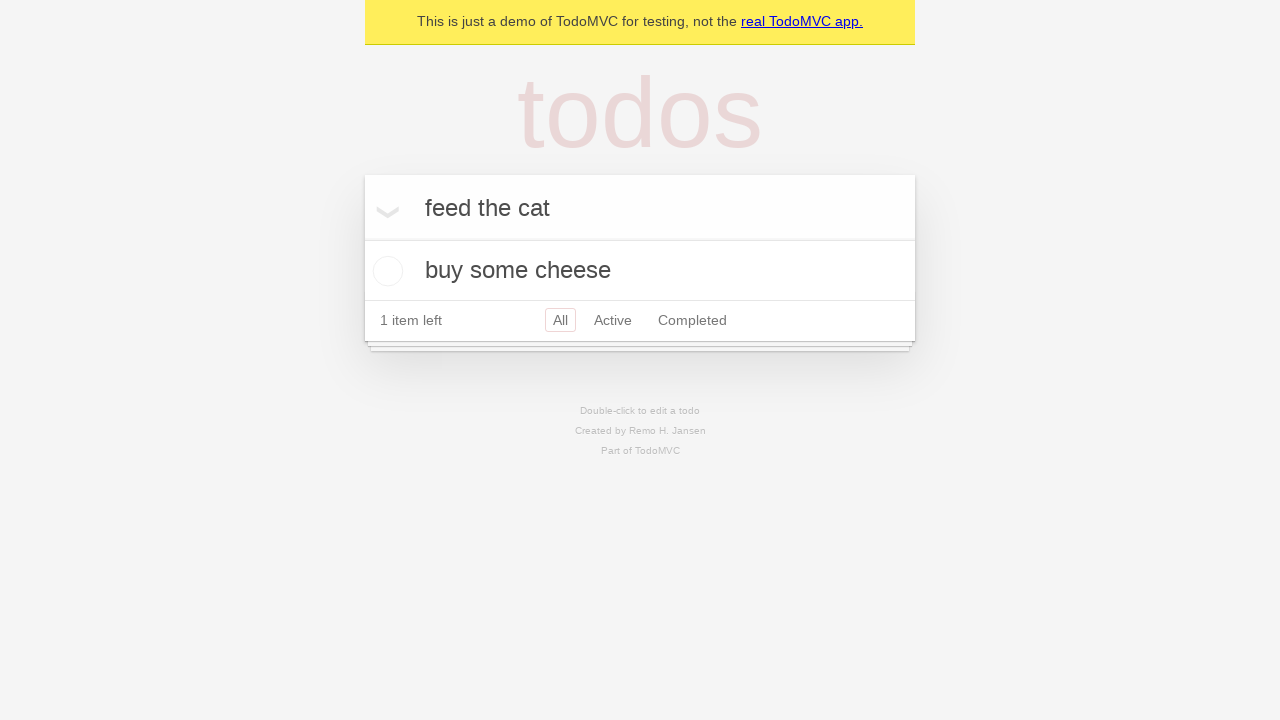

Pressed Enter to add second todo item on internal:attr=[placeholder="What needs to be done?"i]
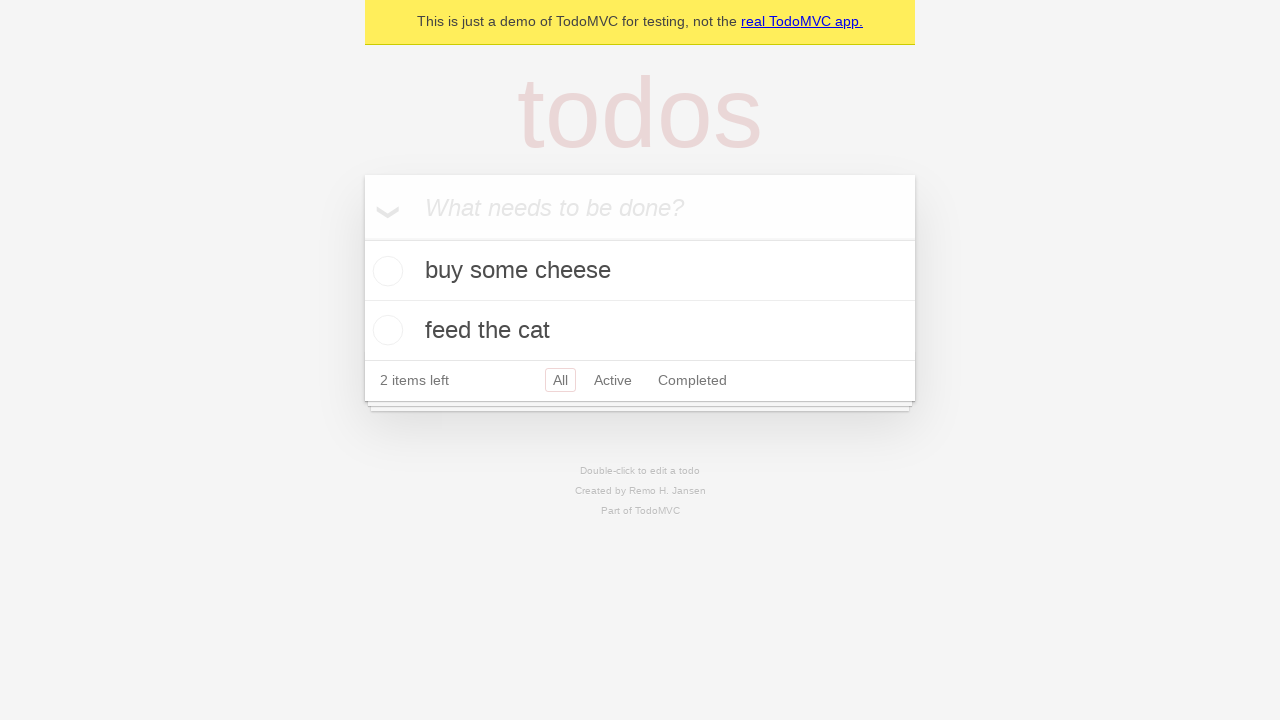

Filled input field with 'book a doctors appointment' on internal:attr=[placeholder="What needs to be done?"i]
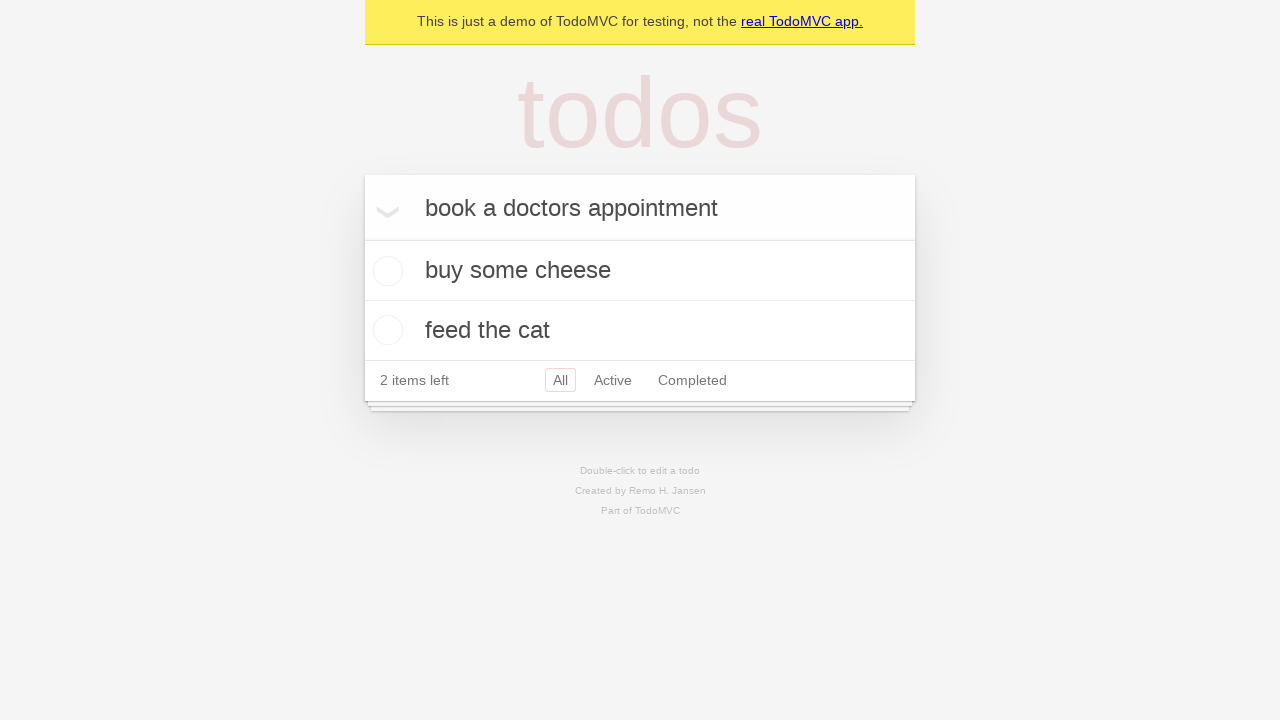

Pressed Enter to add third todo item on internal:attr=[placeholder="What needs to be done?"i]
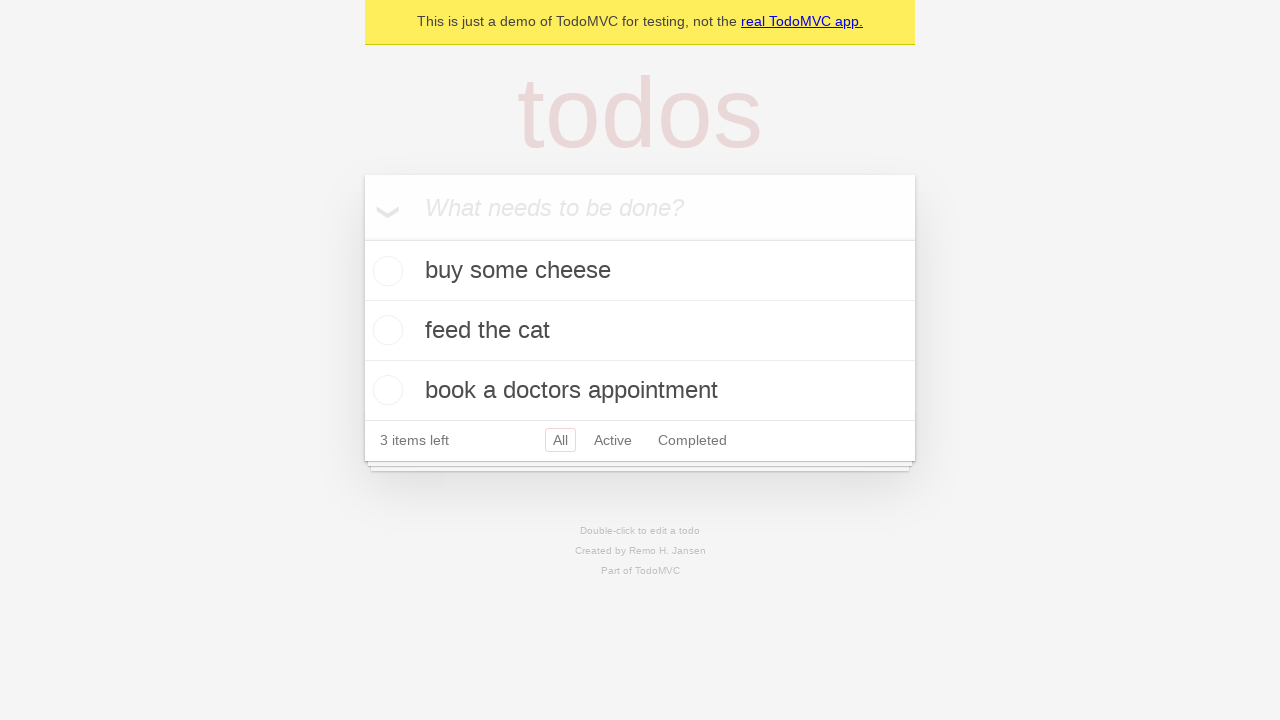

Clicked toggle-all checkbox to mark all items as complete at (362, 238) on internal:label="Mark all as complete"i
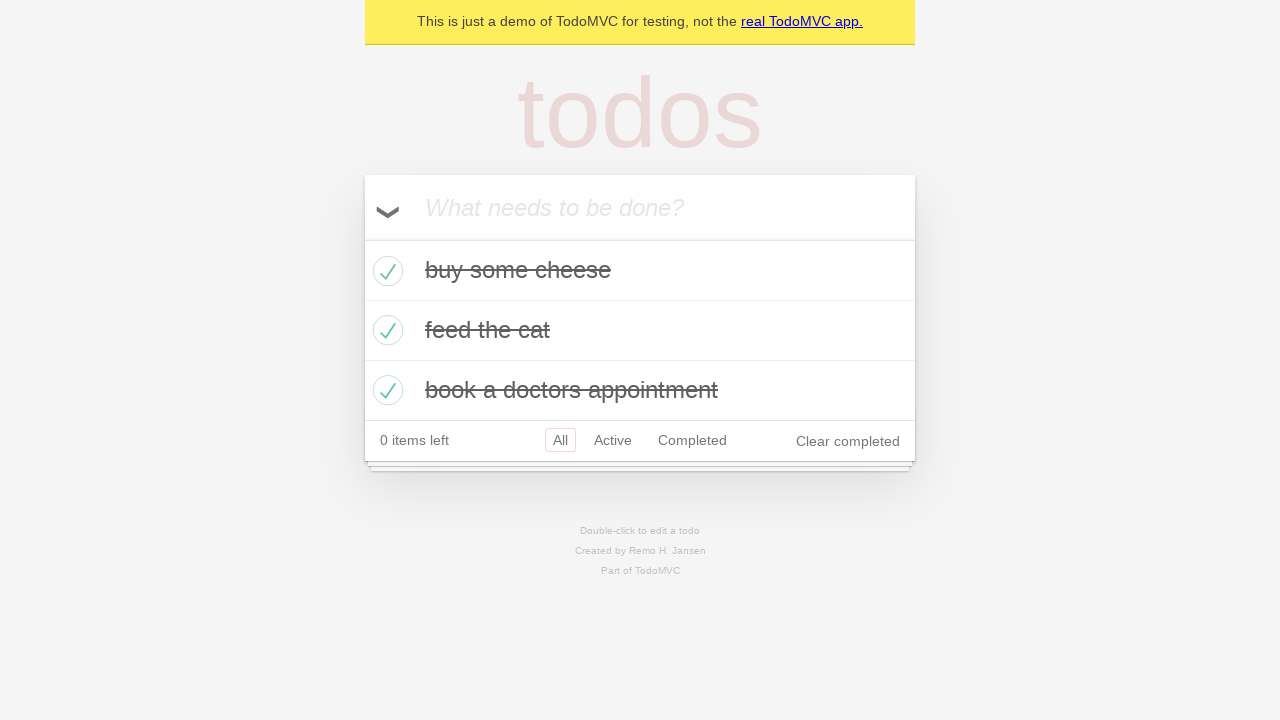

Clicked toggle-all checkbox to uncheck all completed items at (362, 238) on internal:label="Mark all as complete"i
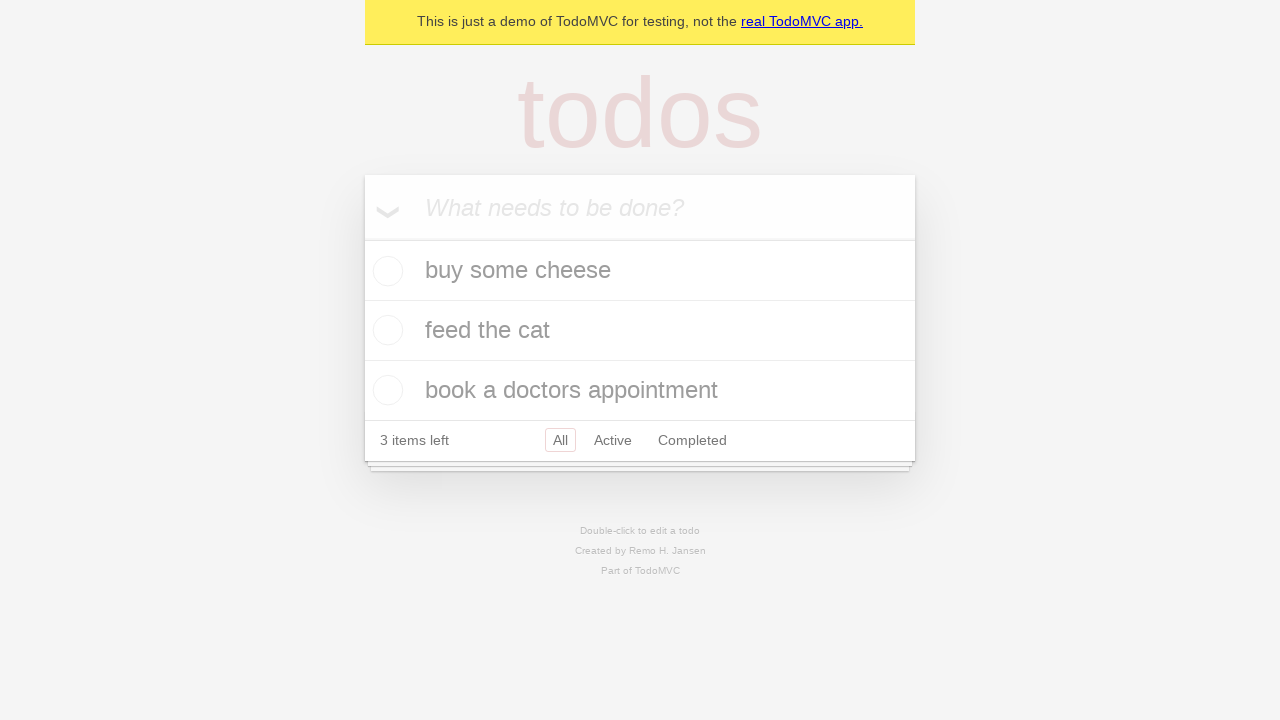

Verified todo items are present on the page
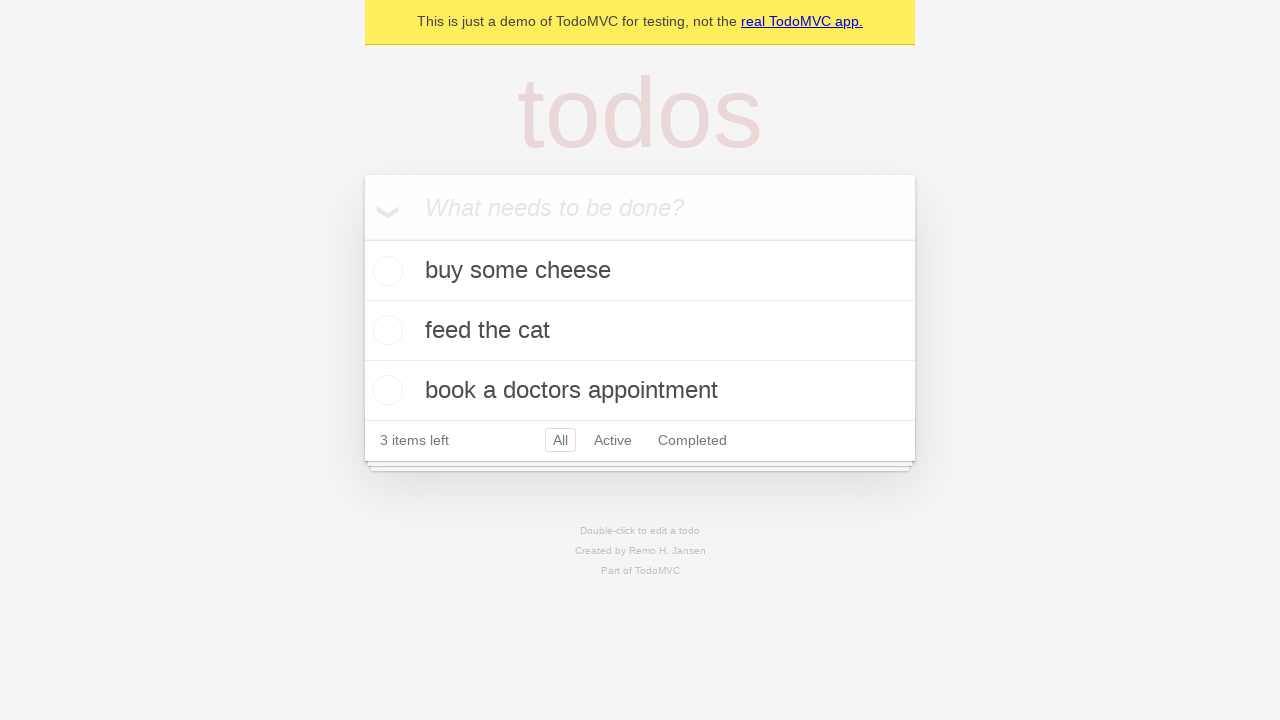

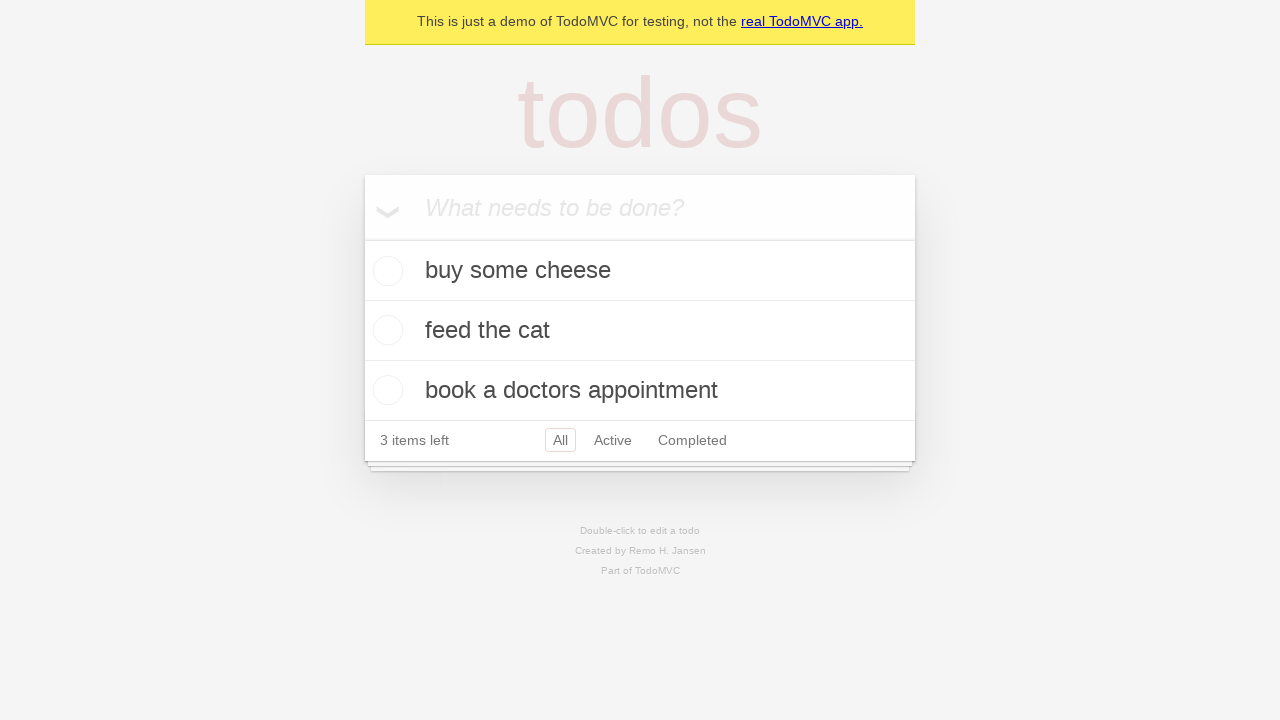